Tests iframe interaction by switching to an embedded frame, verifying text visibility, then switching back to parent frame to click a link

Starting URL: https://the-internet.herokuapp.com/iframe

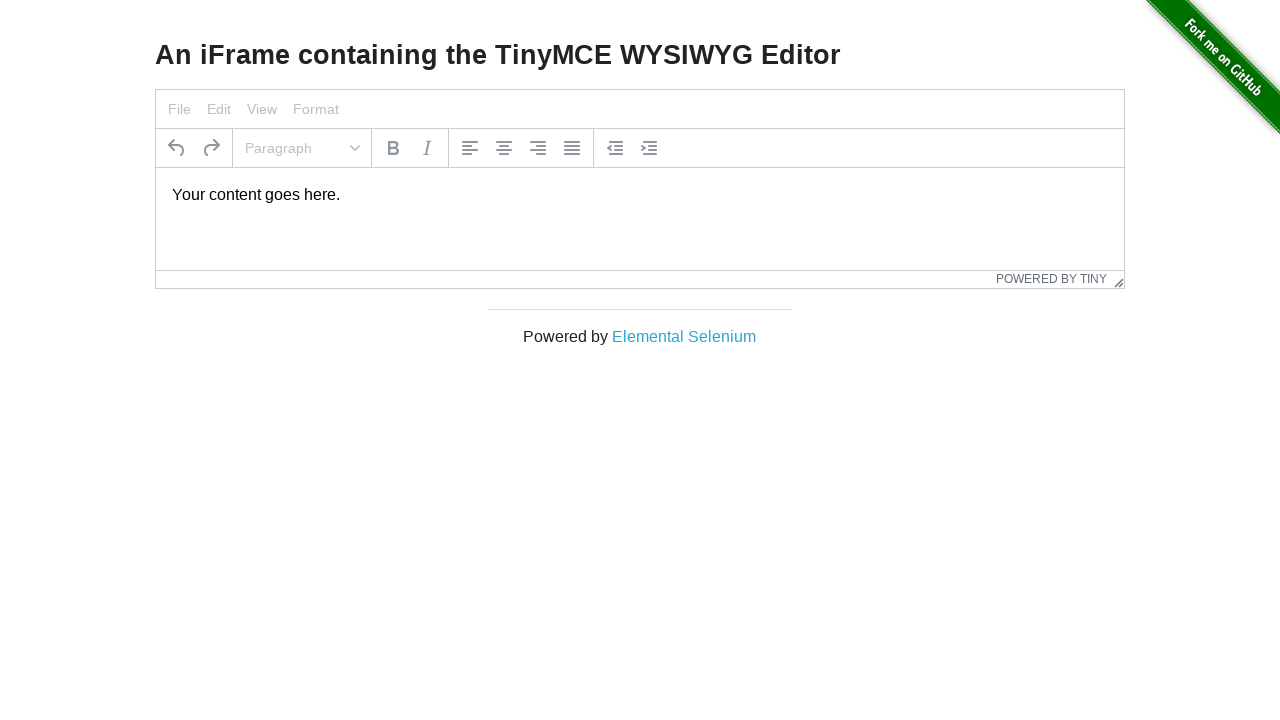

Navigated to iframe test page
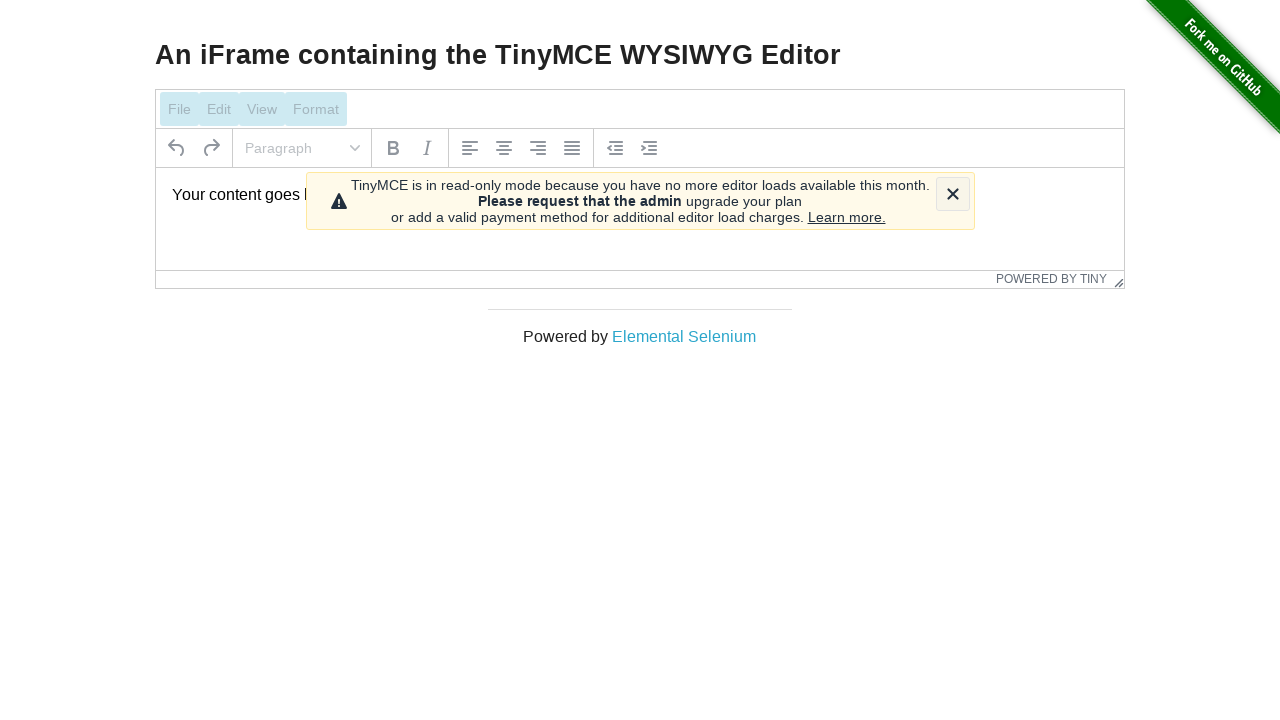

Located embedded iframe with id 'mce_0_ifr'
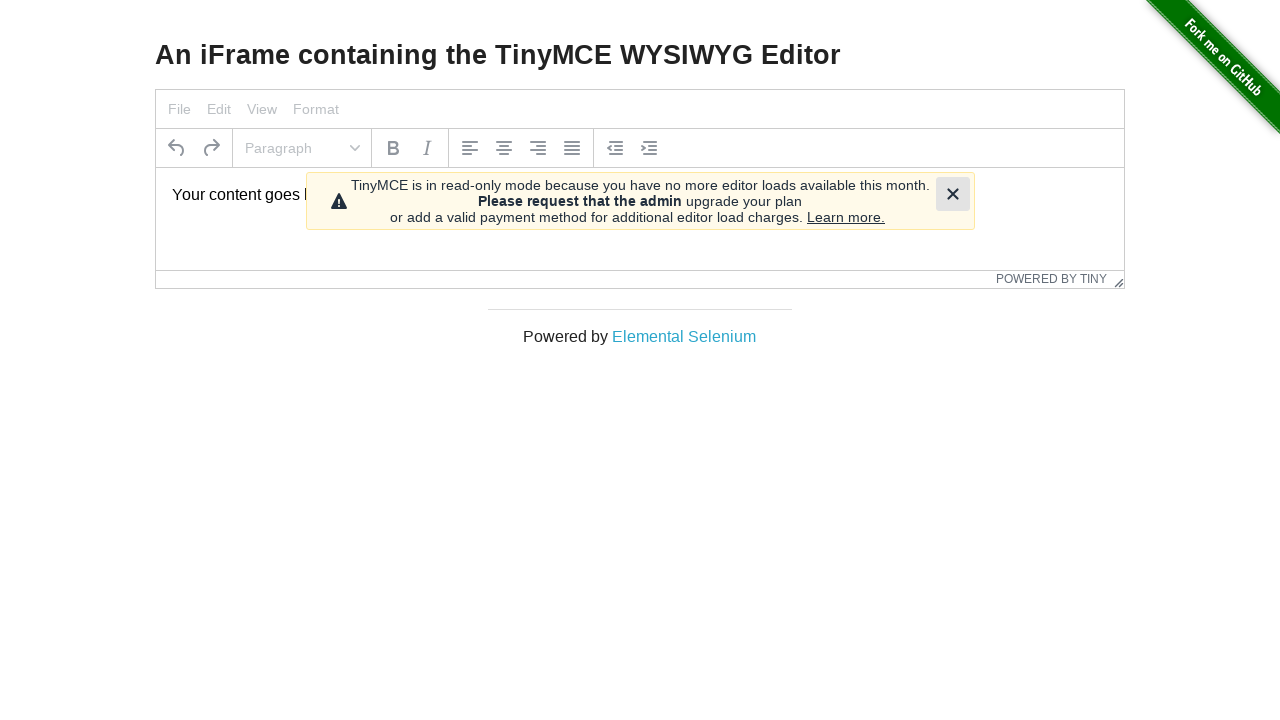

Located paragraph element within iframe
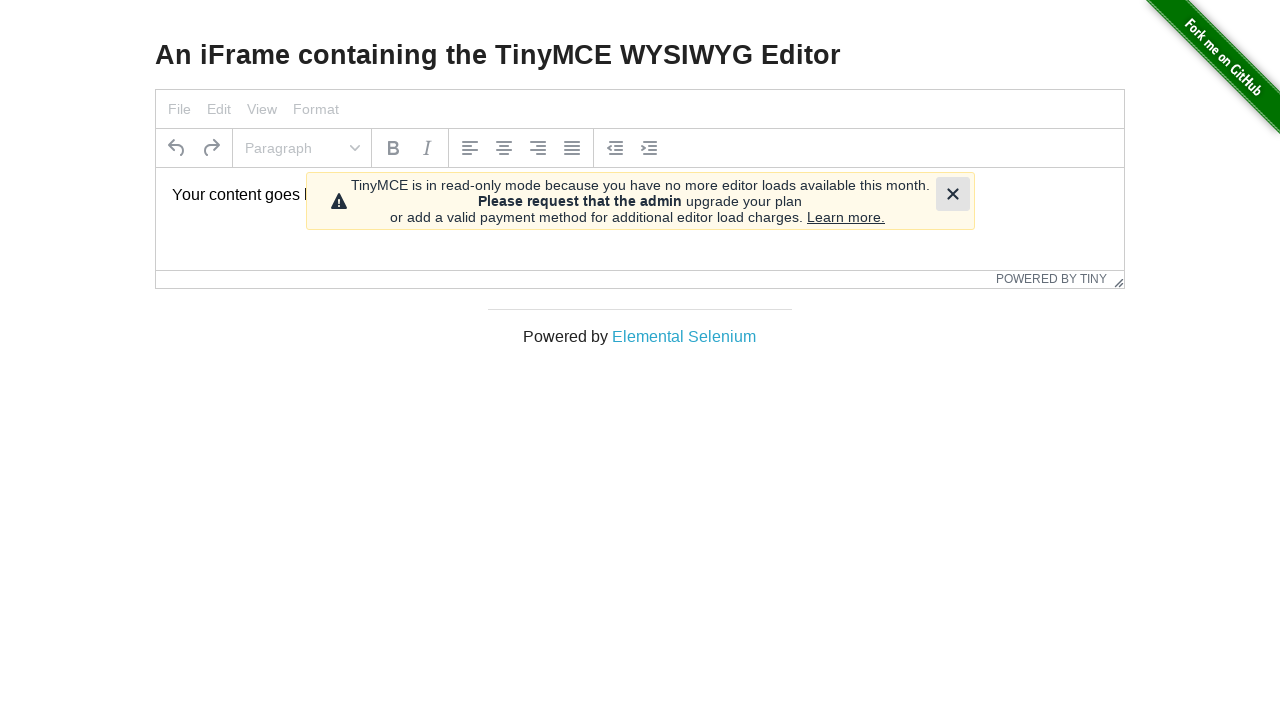

Verified that text element is visible in iframe
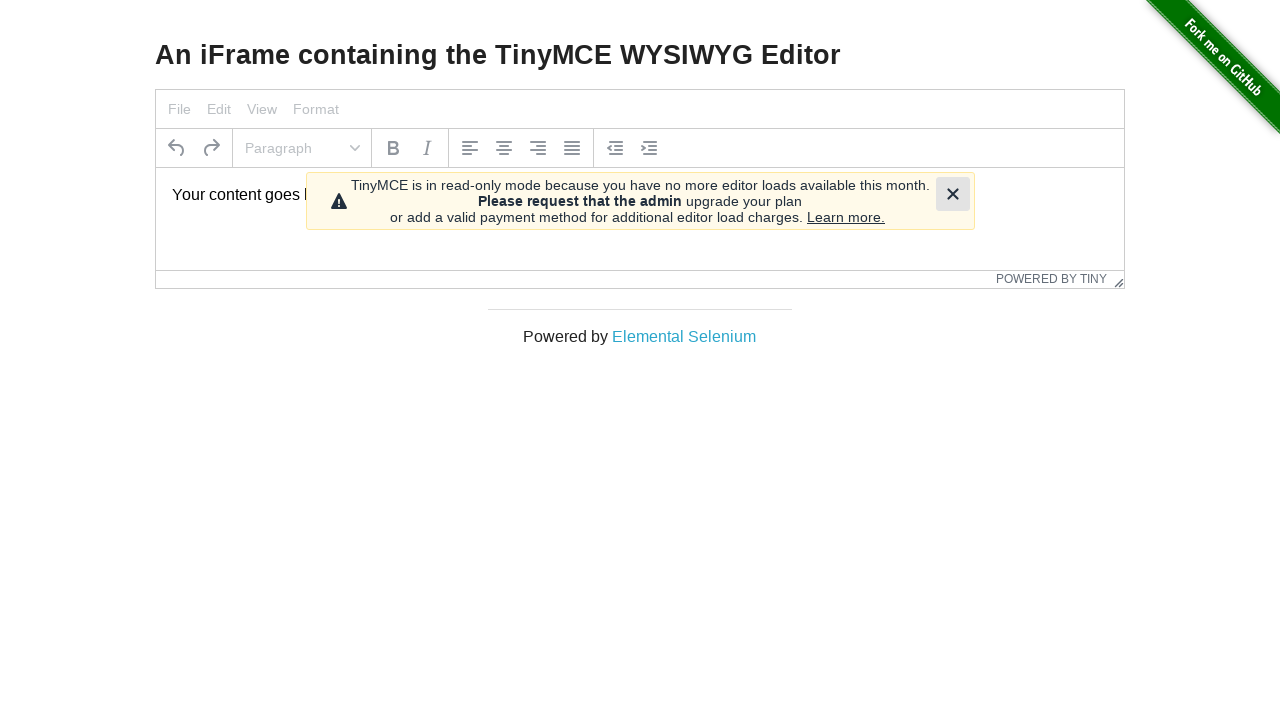

Clicked on 'Elemental Selenium' link in parent frame at (684, 336) on text=Elemental Selenium
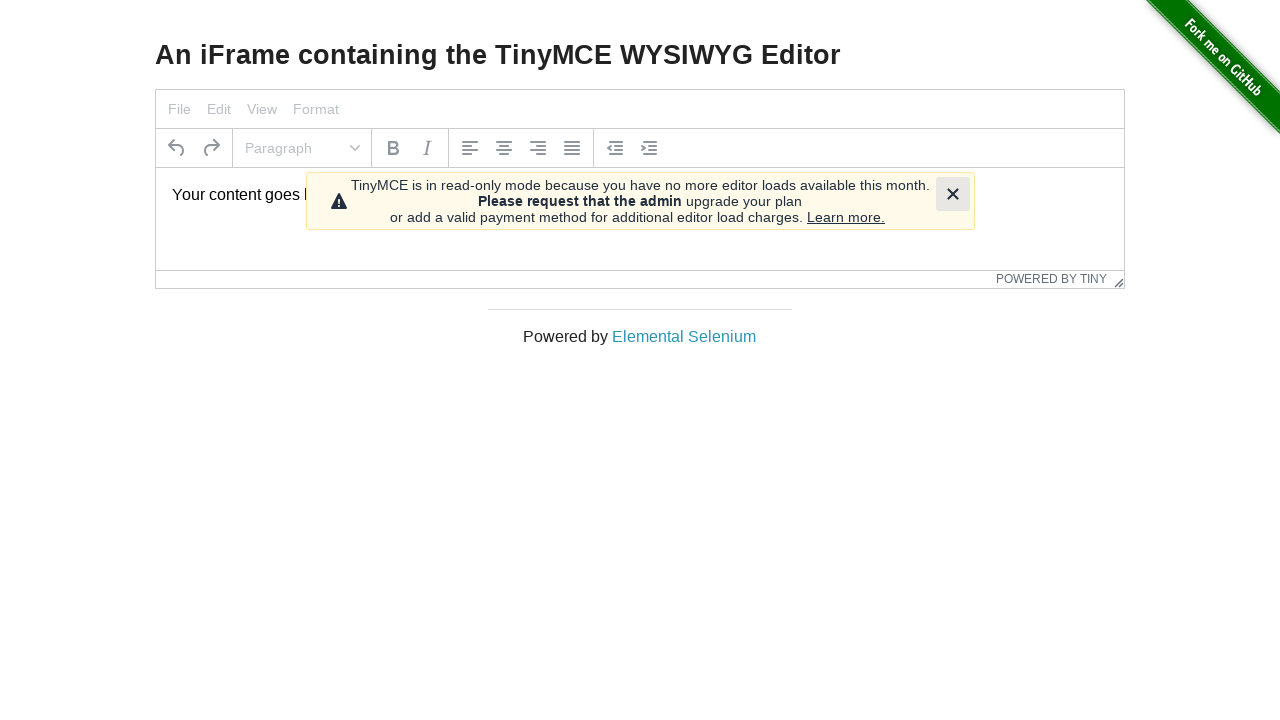

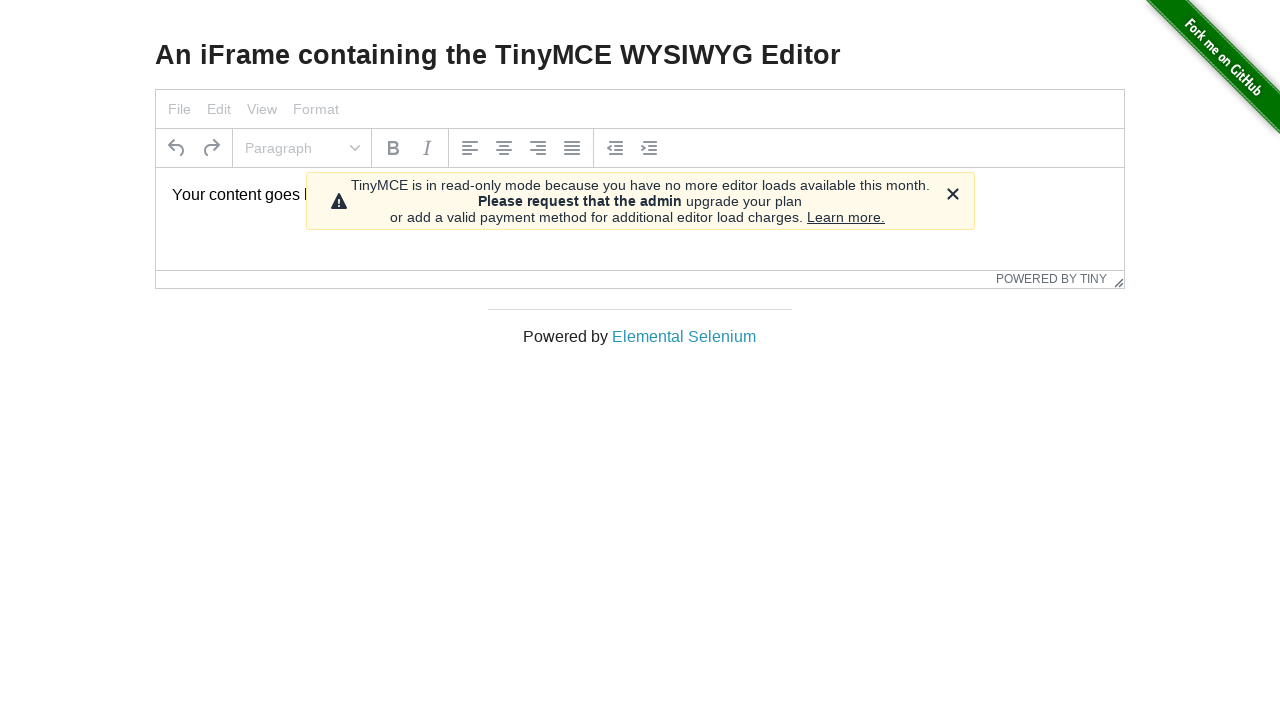